Tests page scrolling and scrollable table element interaction on a practice automation page by scrolling the window and then scrolling within a fixed-header table component.

Starting URL: https://rahulshettyacademy.com/AutomationPractice/

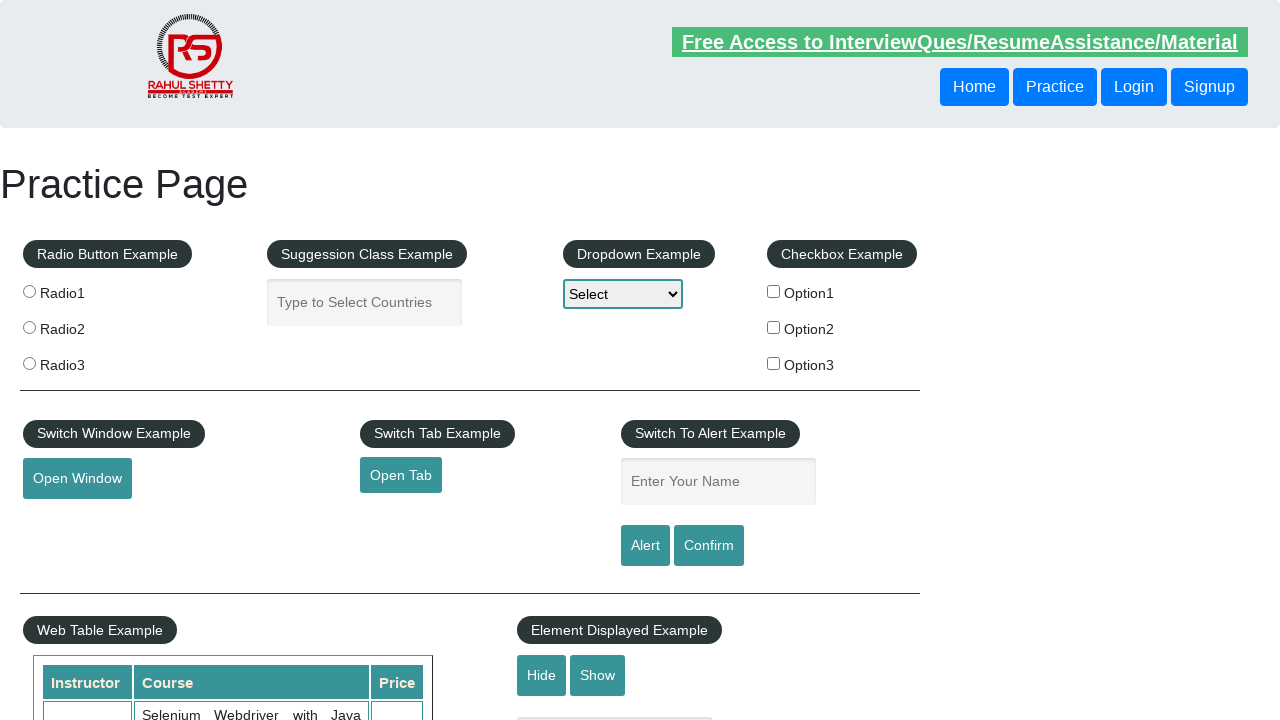

Scrolled window down by 500 pixels
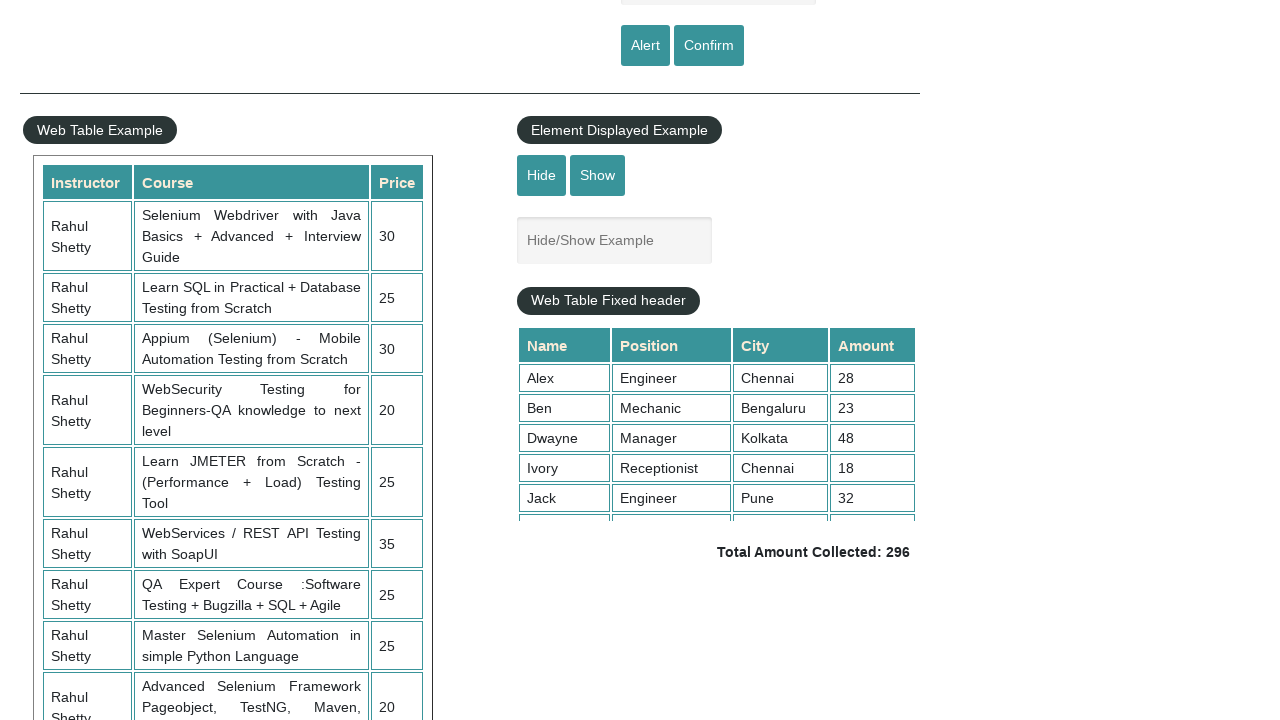

Waited 500ms for window scroll to complete
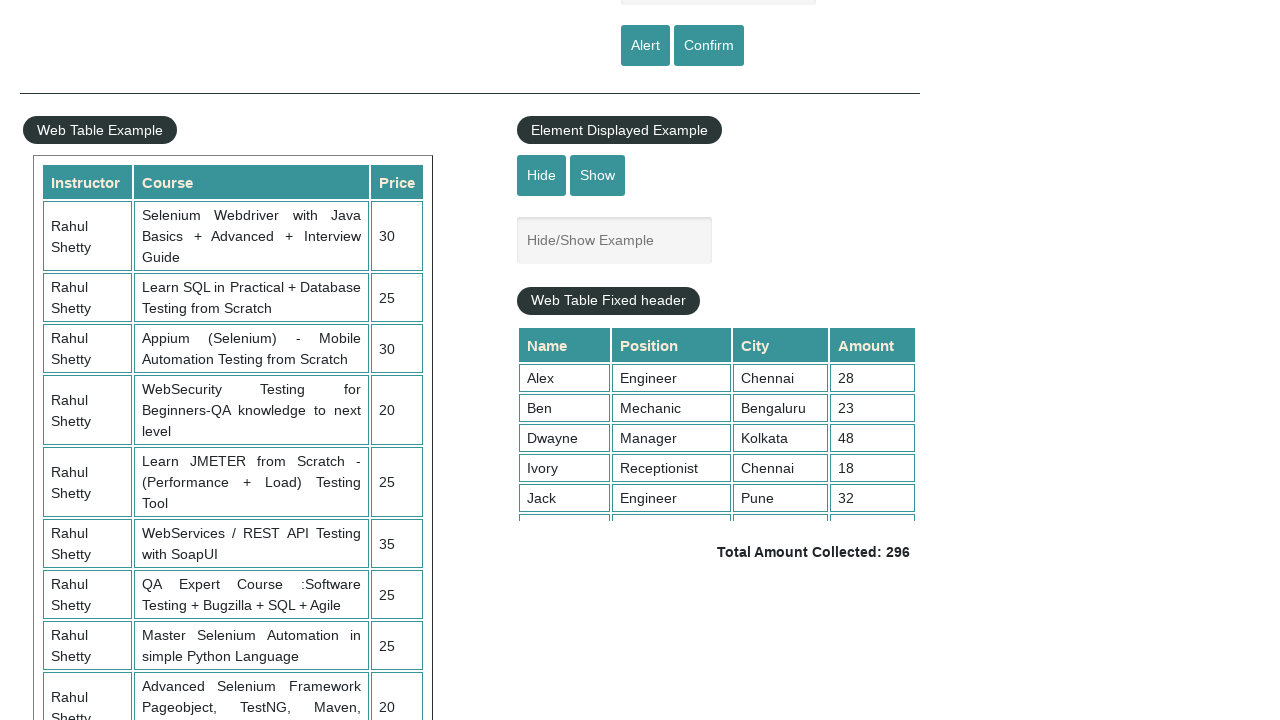

Scrolled within fixed-header table element by 500 pixels
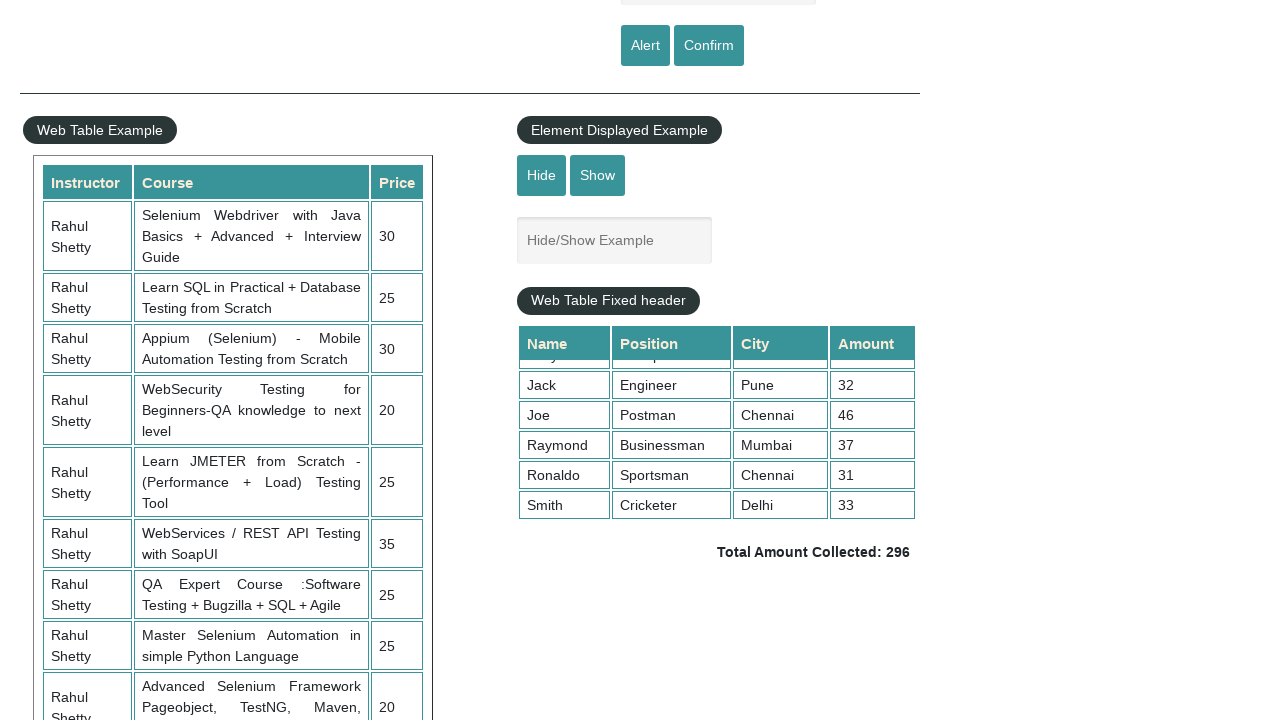

Waited 500ms for table scroll to complete
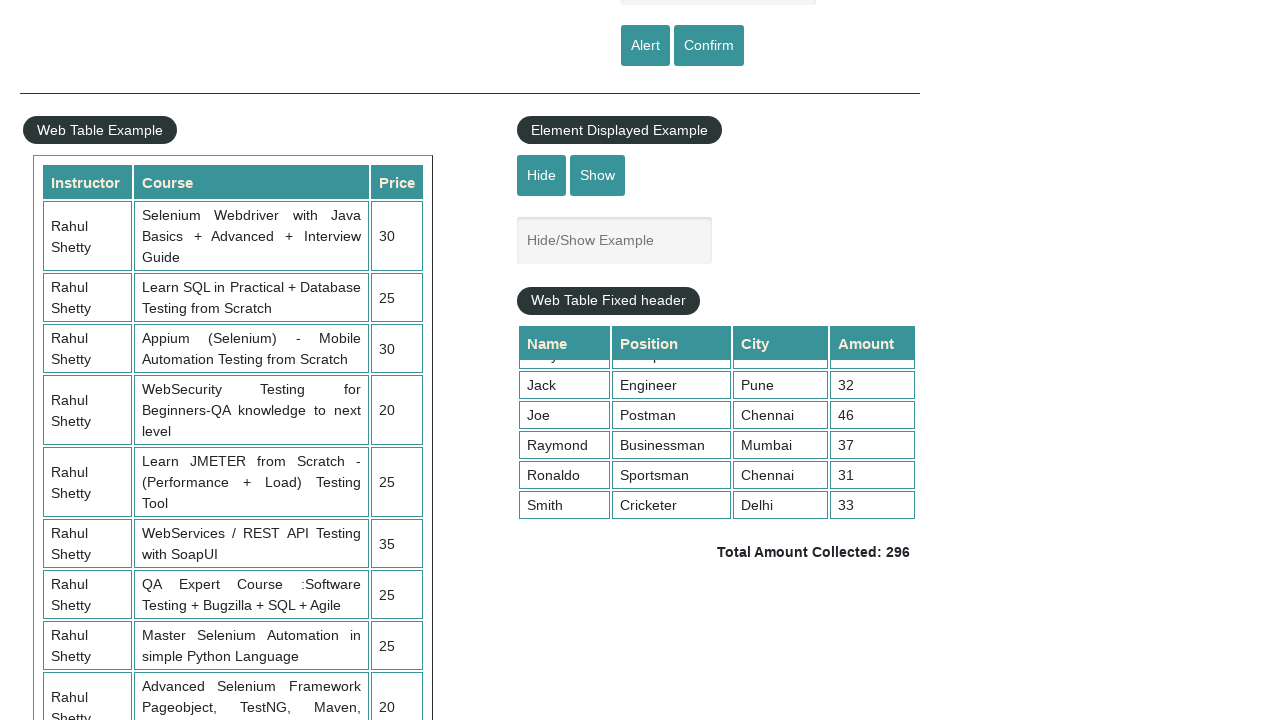

Verified table cells are present after scrolling
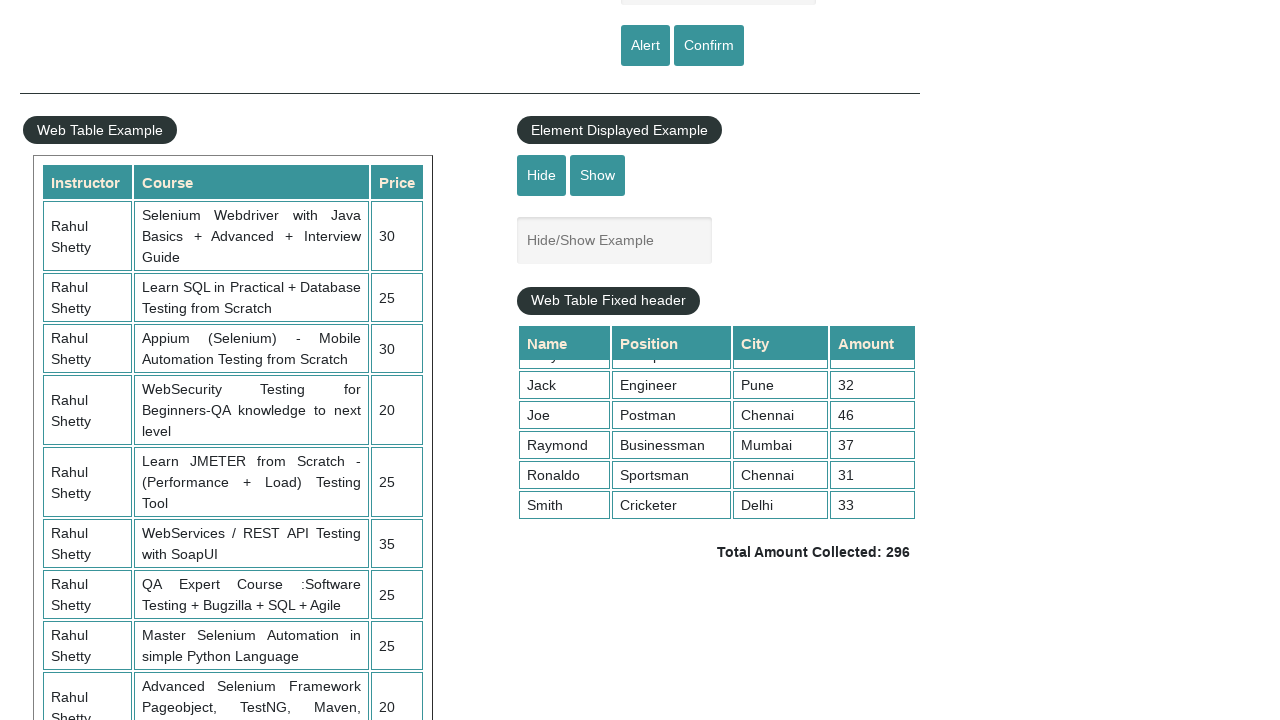

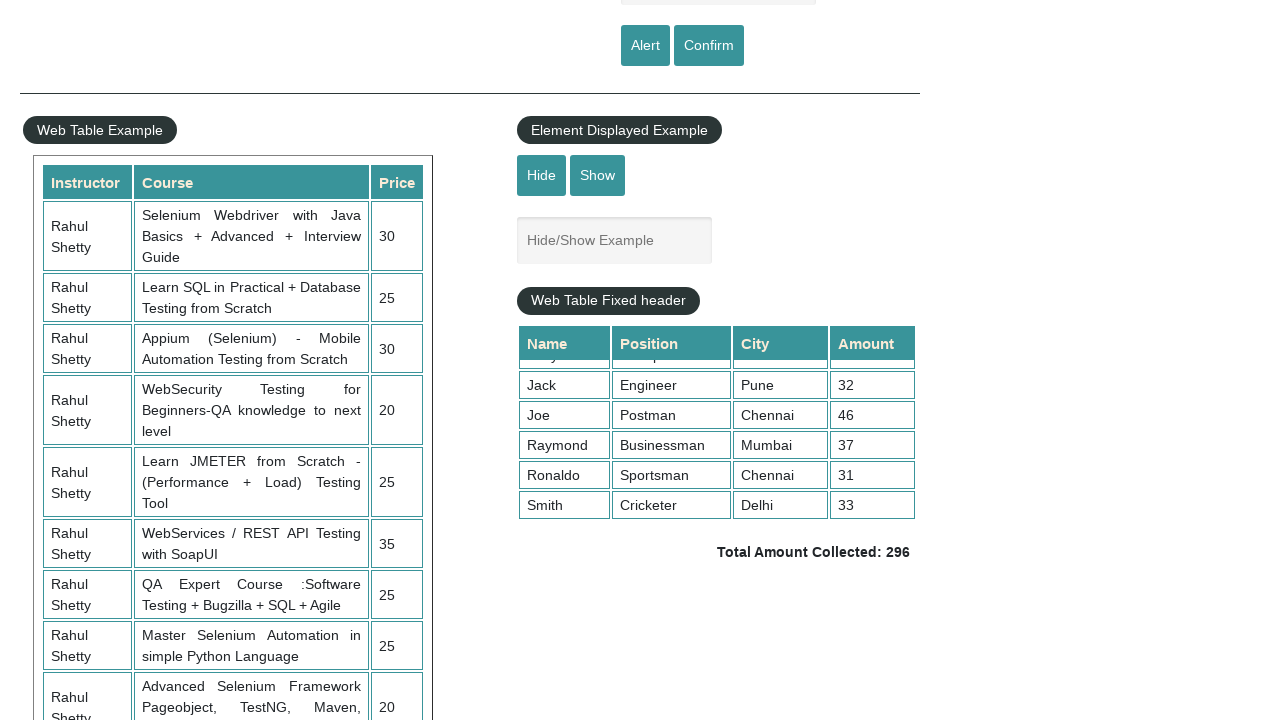